Tests shift+click modifier functionality by clicking a link while holding Shift key

Starting URL: https://the-internet.herokuapp.com/shifting_content

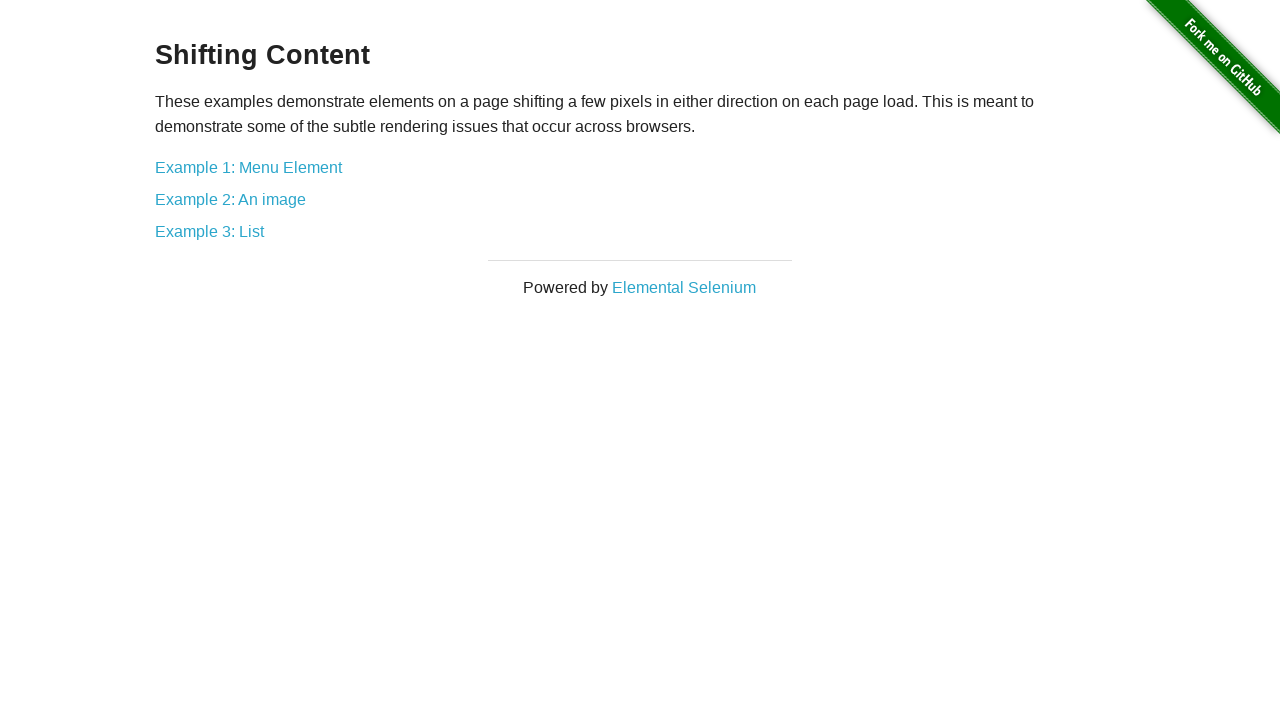

Navigated to shifting content page
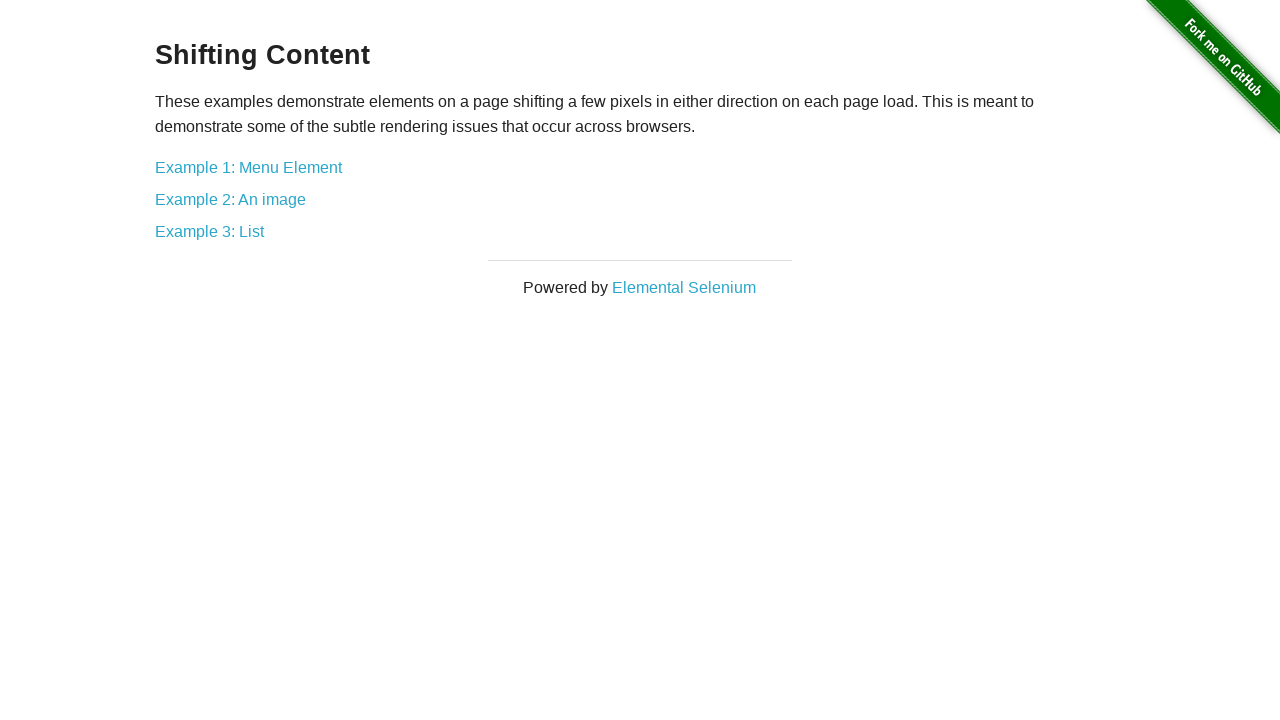

Shift+clicked on 'Example 1: Menu Element' link at (248, 167) on internal:text="Example 1: Menu Element"i
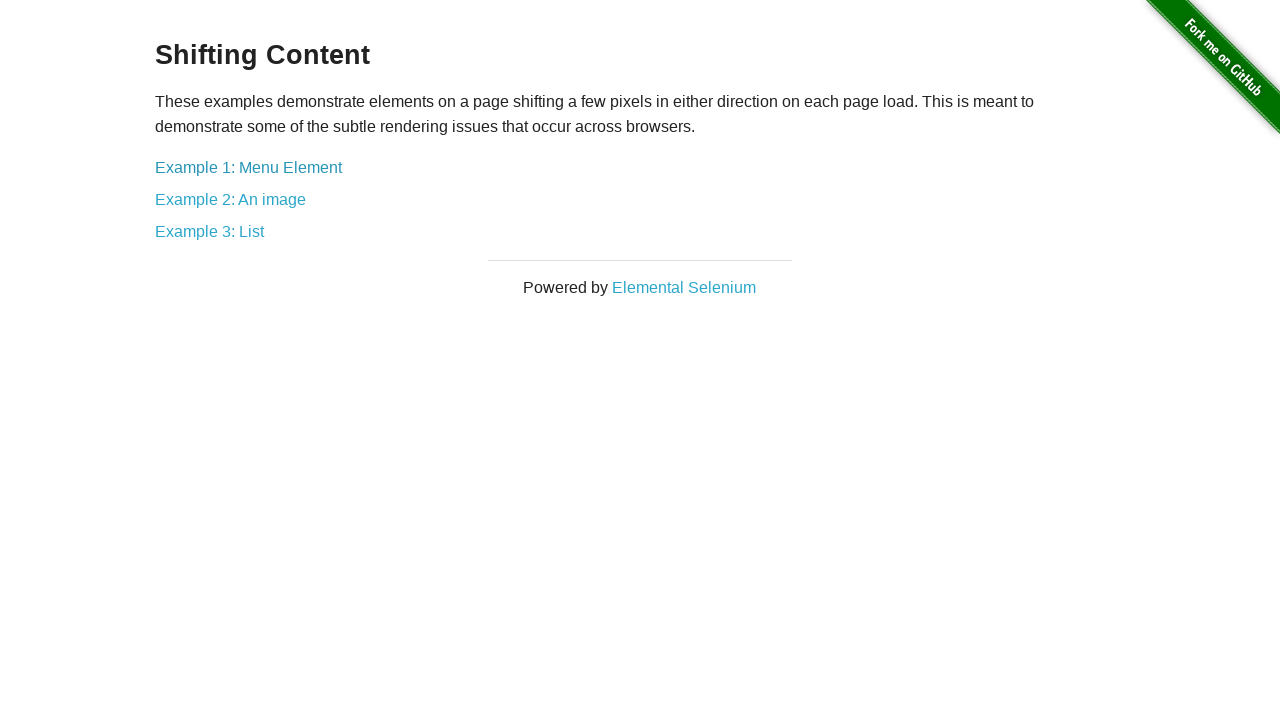

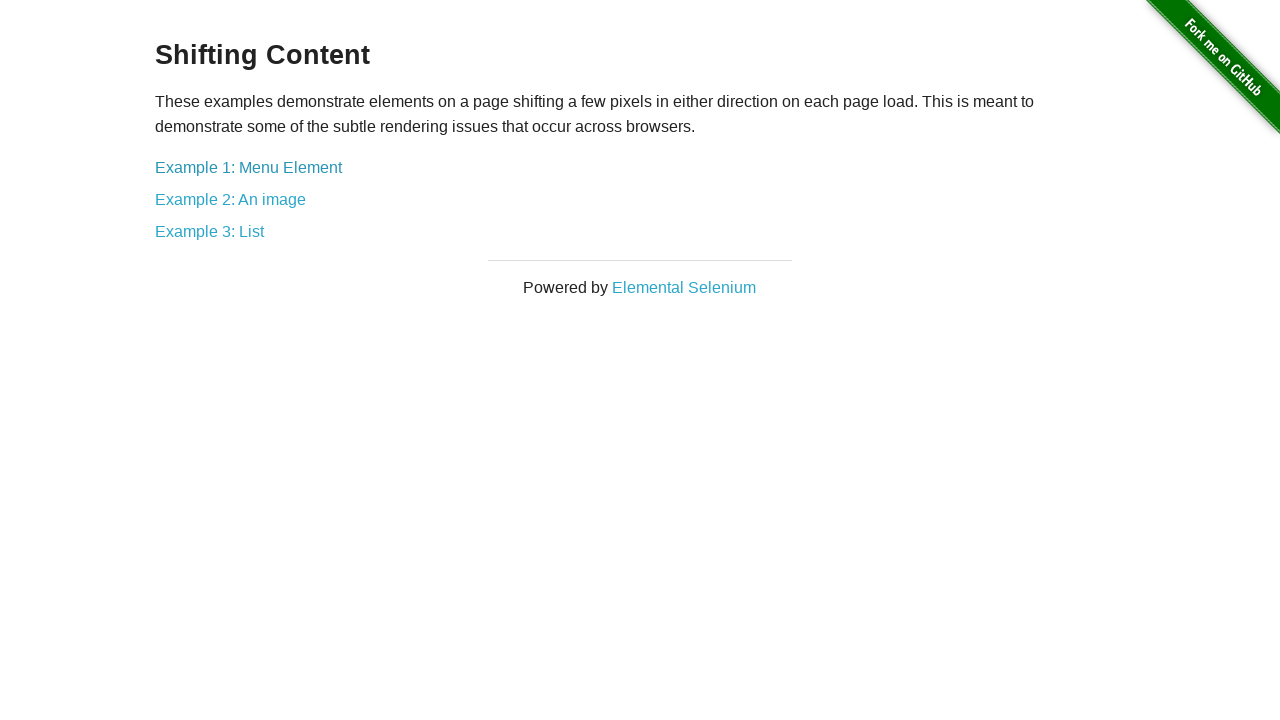